Tests that a todo item is removed when edited to an empty string

Starting URL: https://demo.playwright.dev/todomvc

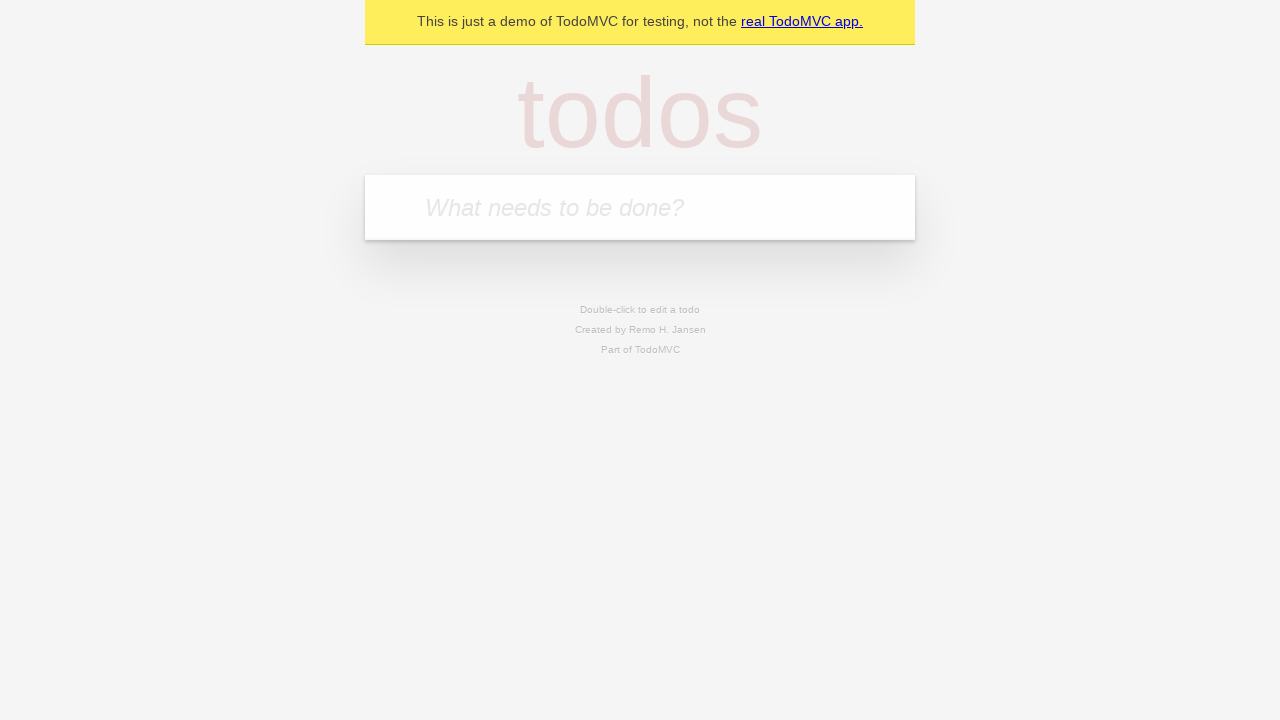

Filled new todo input with 'buy some cheese' on internal:attr=[placeholder="What needs to be done?"i]
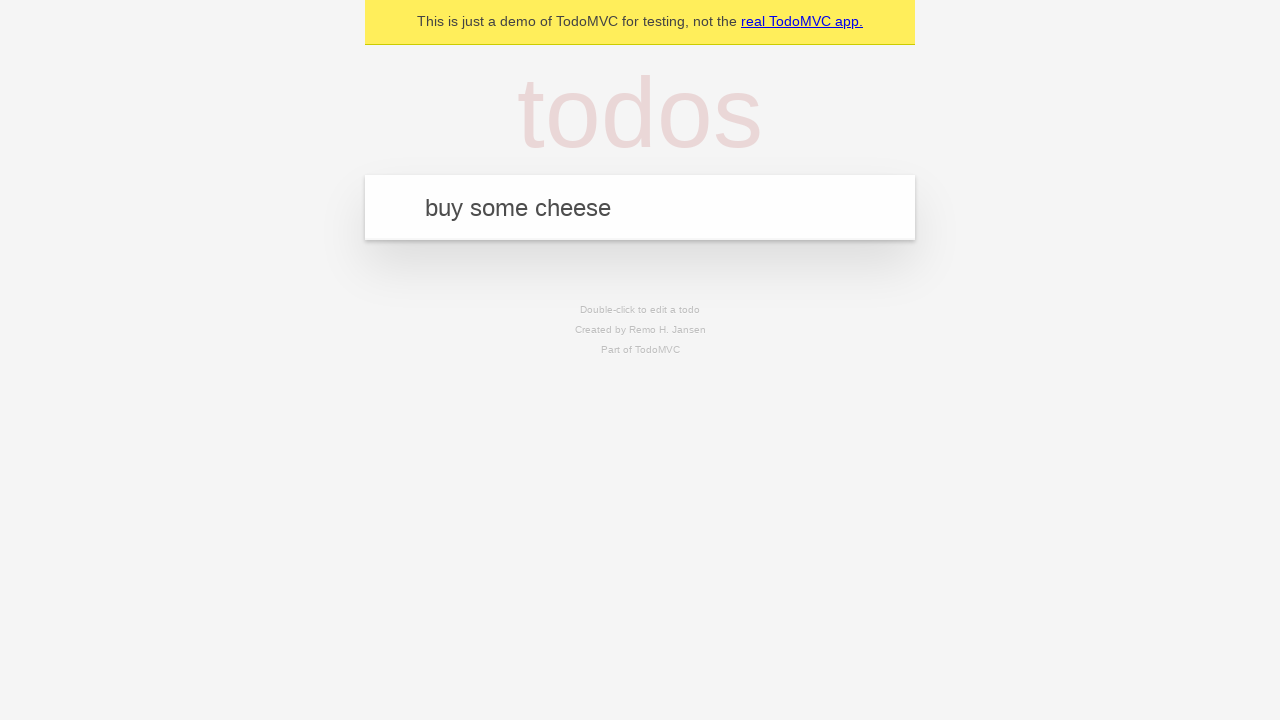

Pressed Enter to add todo 'buy some cheese' on internal:attr=[placeholder="What needs to be done?"i]
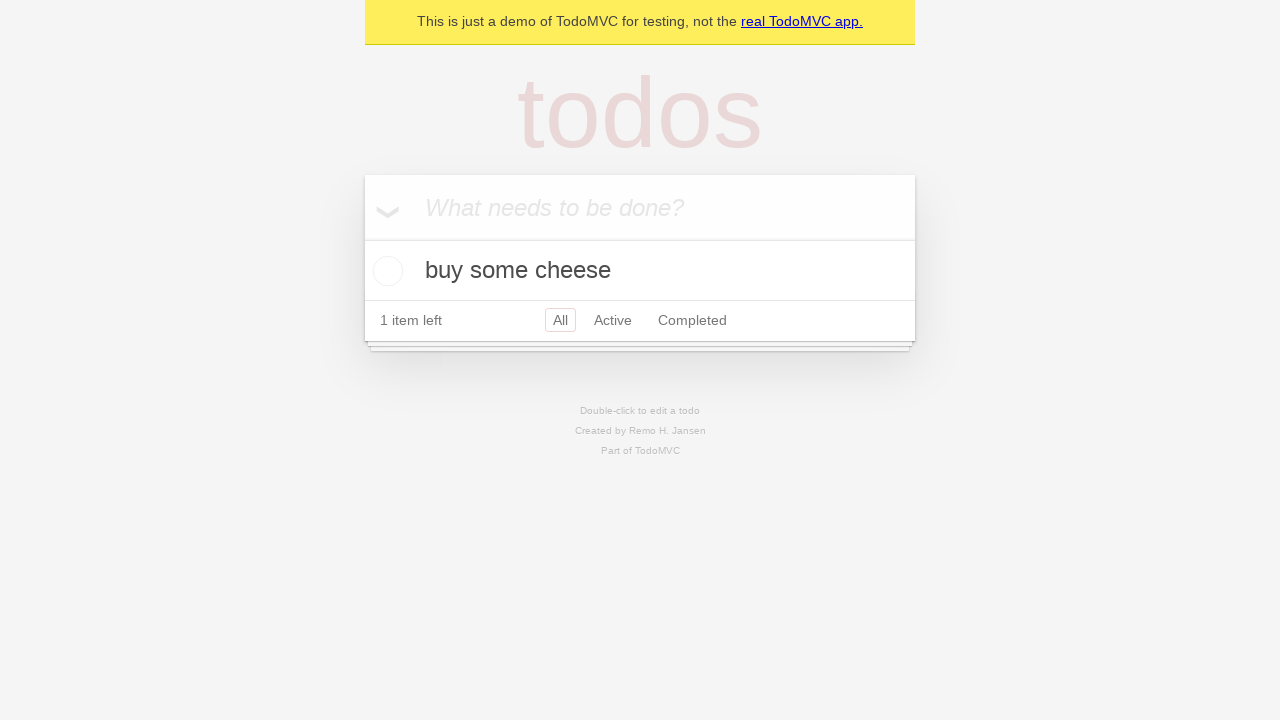

Filled new todo input with 'feed the cat' on internal:attr=[placeholder="What needs to be done?"i]
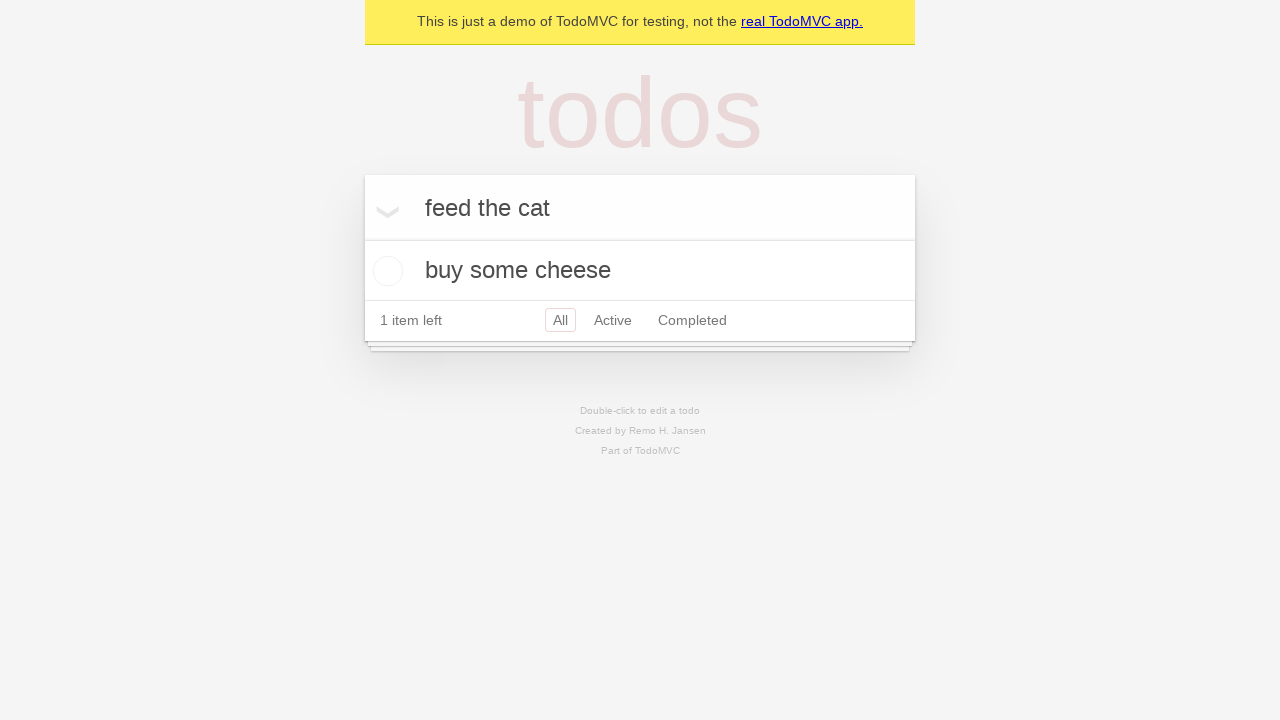

Pressed Enter to add todo 'feed the cat' on internal:attr=[placeholder="What needs to be done?"i]
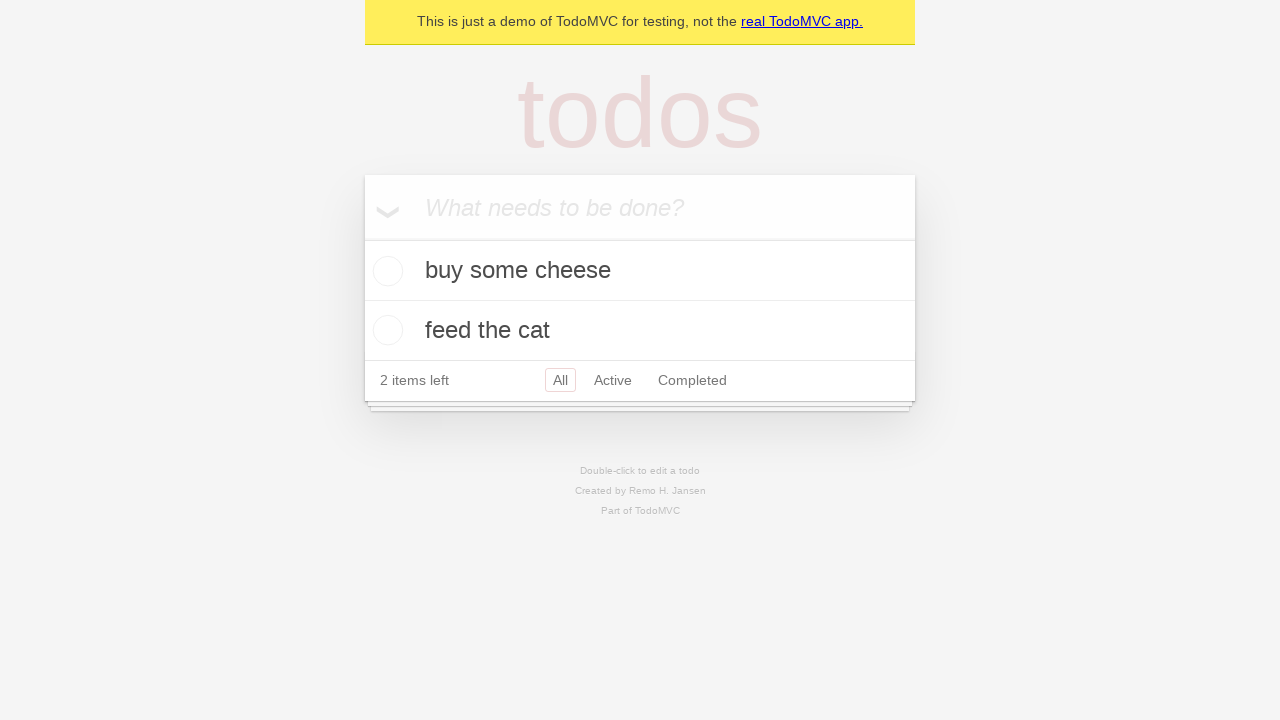

Filled new todo input with 'book a doctors appointment' on internal:attr=[placeholder="What needs to be done?"i]
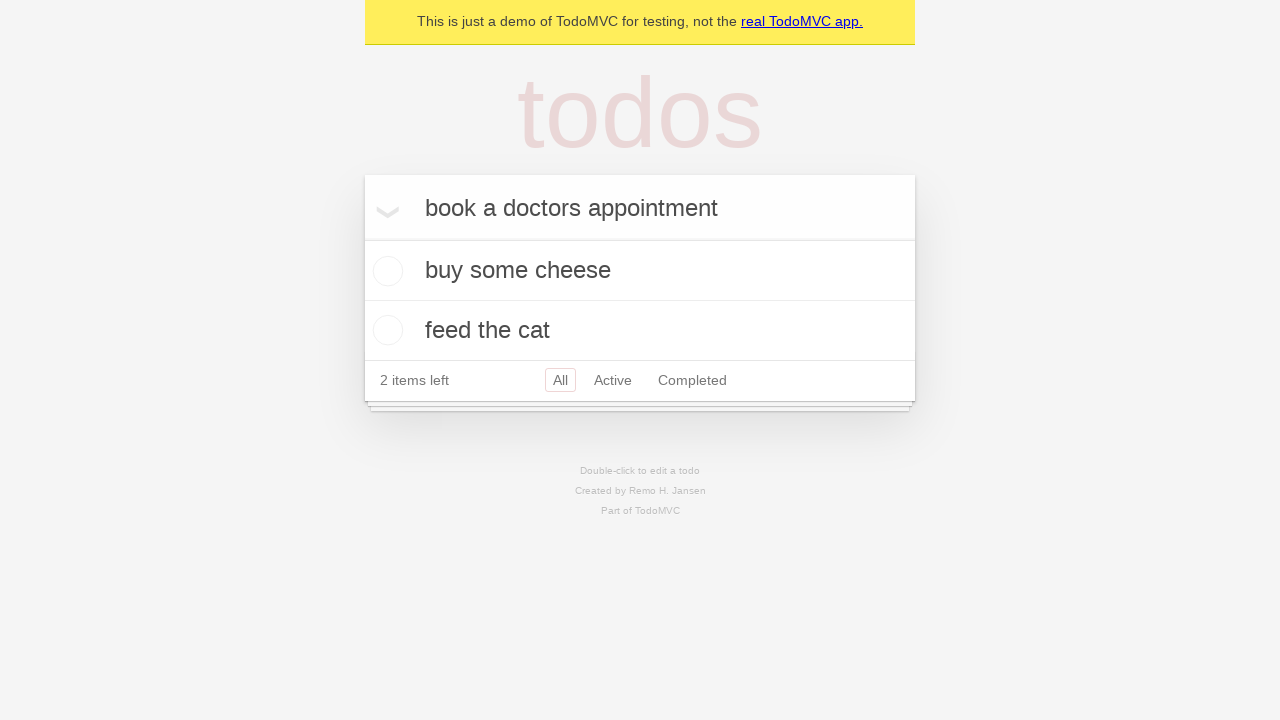

Pressed Enter to add todo 'book a doctors appointment' on internal:attr=[placeholder="What needs to be done?"i]
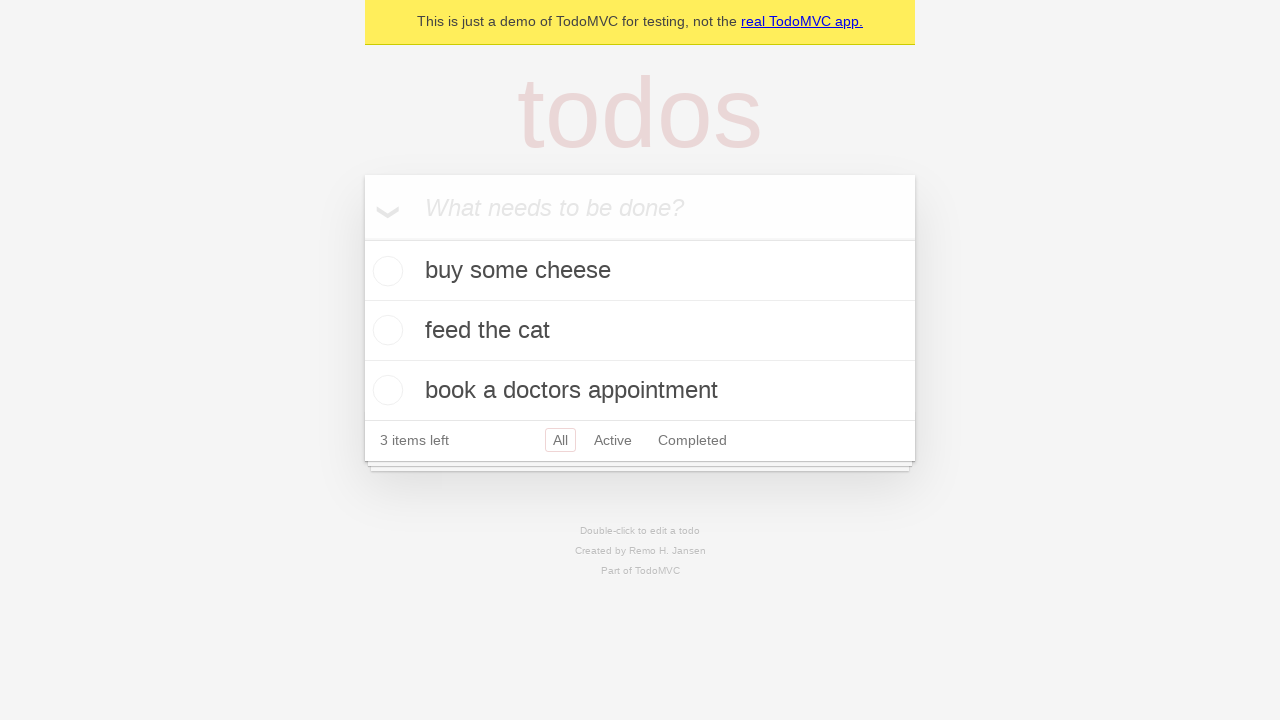

Double-clicked second todo item to enter edit mode at (640, 331) on [data-testid='todo-item'] >> nth=1
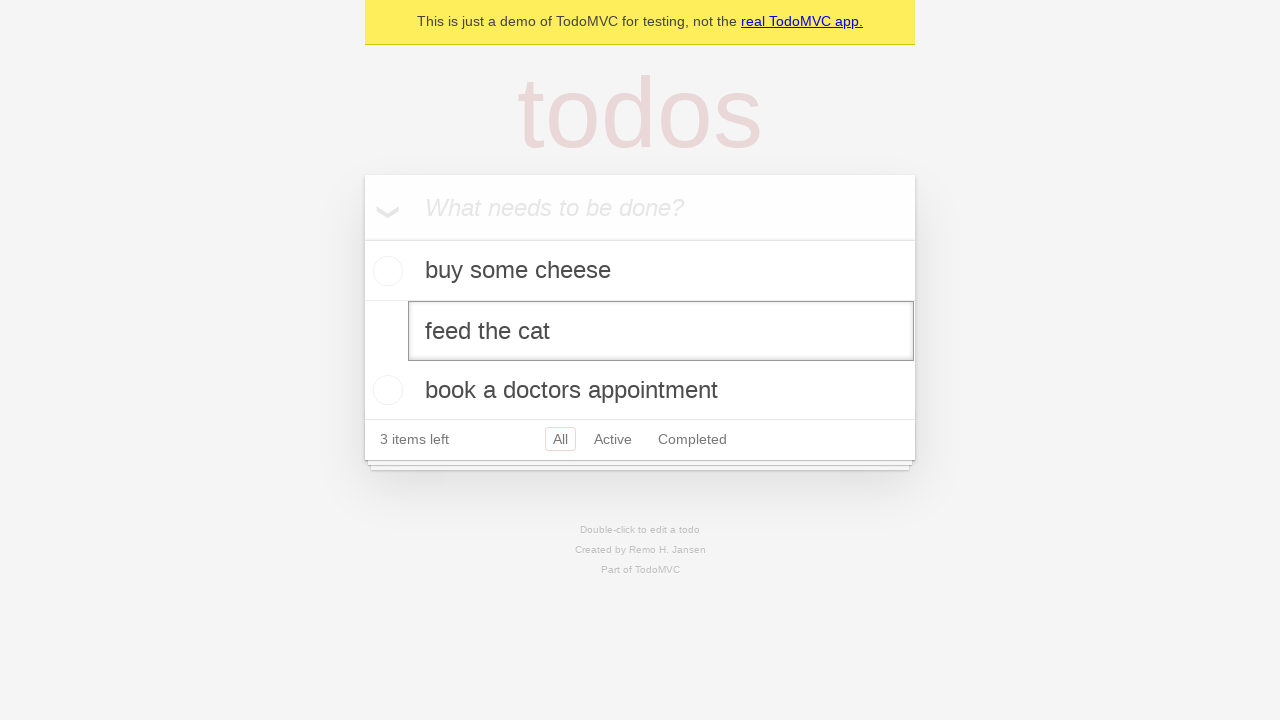

Cleared the edit input field to empty string on [data-testid='todo-item'] >> nth=1 >> internal:role=textbox[name="Edit"i]
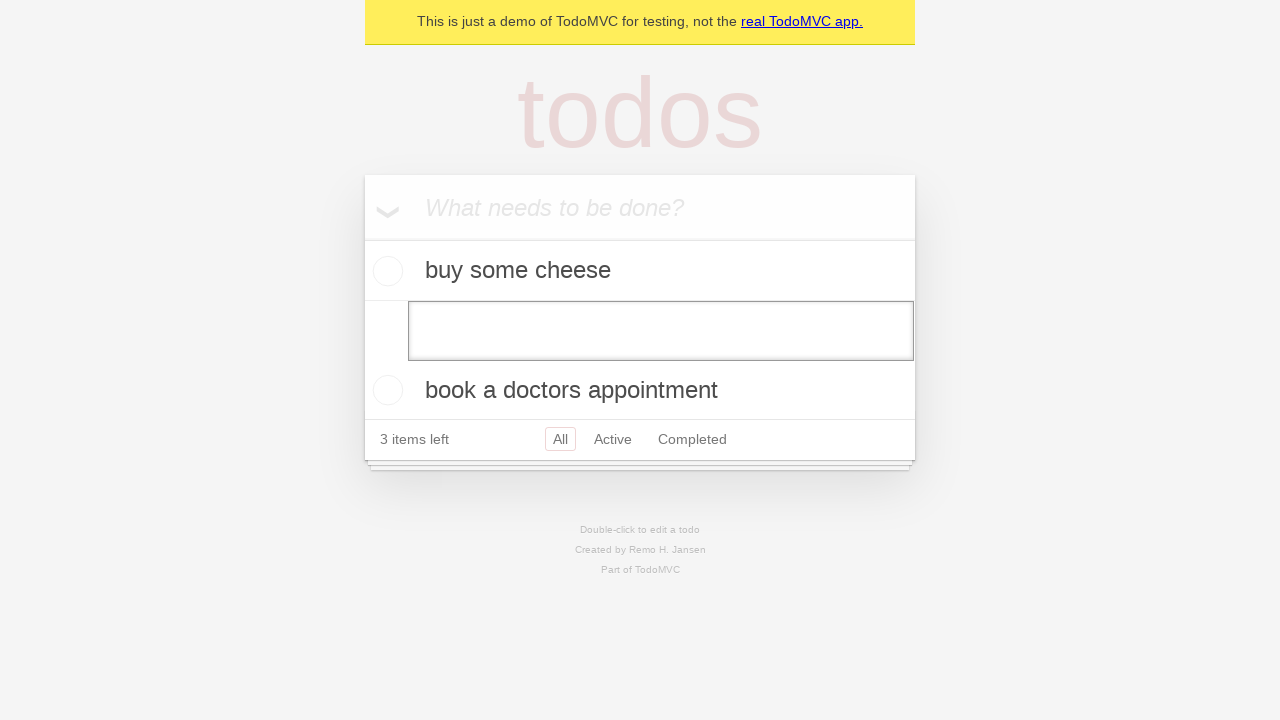

Pressed Enter to confirm edit with empty text, removing the todo item on [data-testid='todo-item'] >> nth=1 >> internal:role=textbox[name="Edit"i]
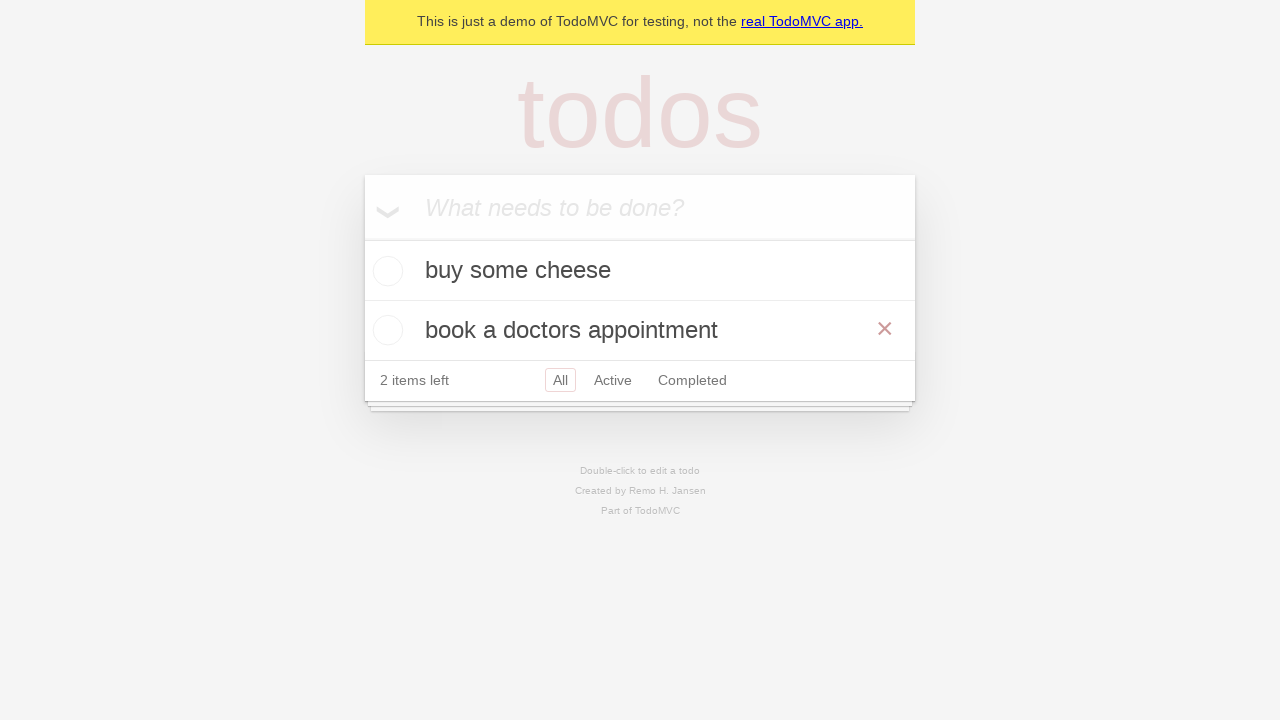

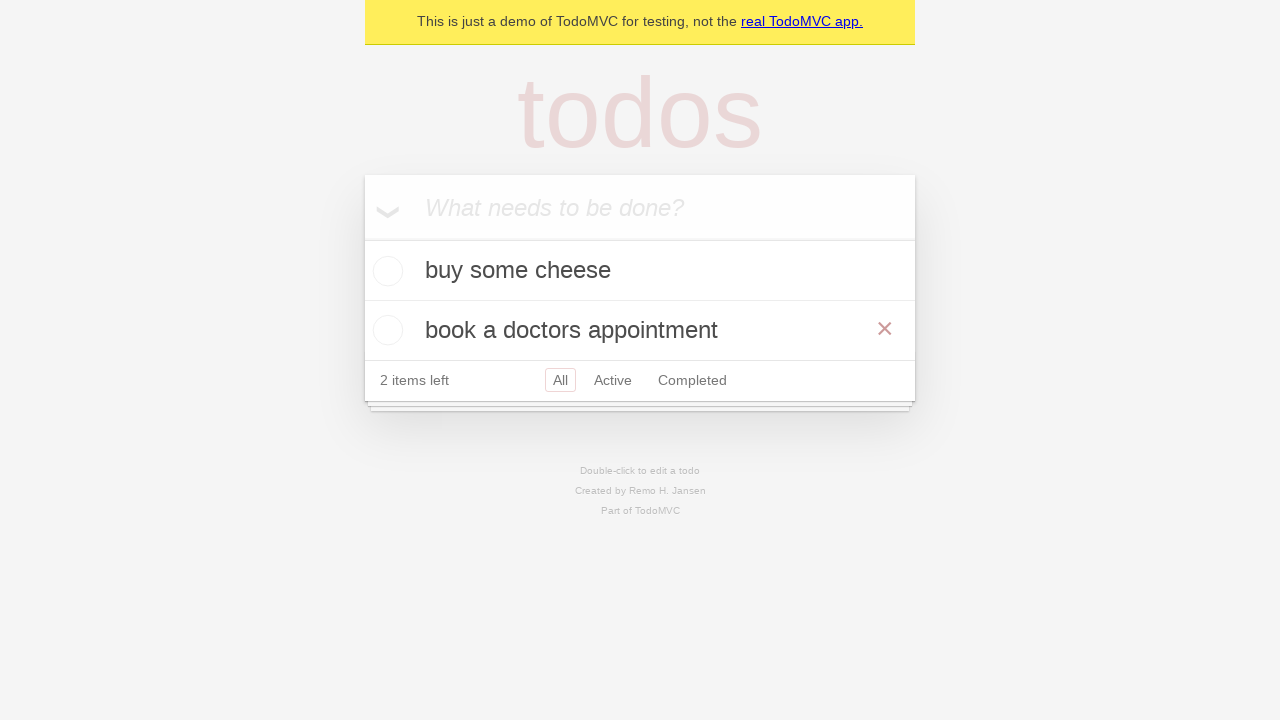